Tests browser navigation capabilities including navigating to a new URL, going back, going forward, and refreshing the page.

Starting URL: https://trytestingthis.netlify.app

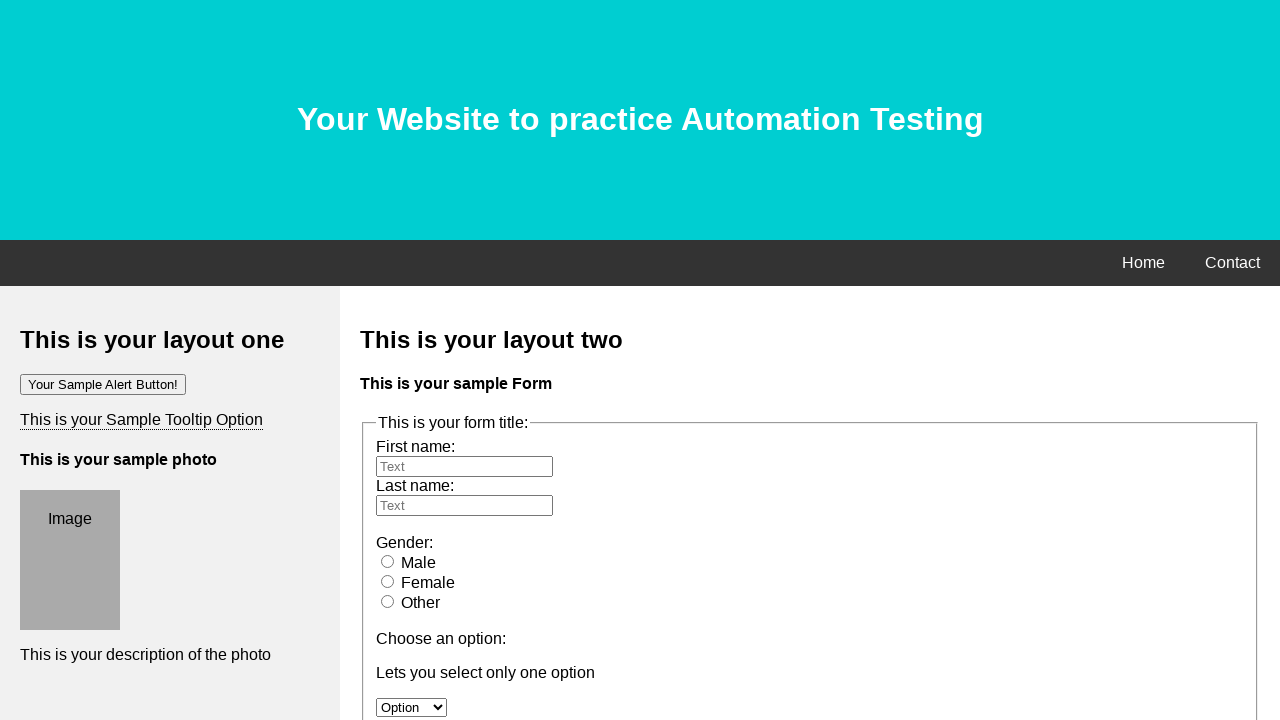

Navigated to AutomationPractice page
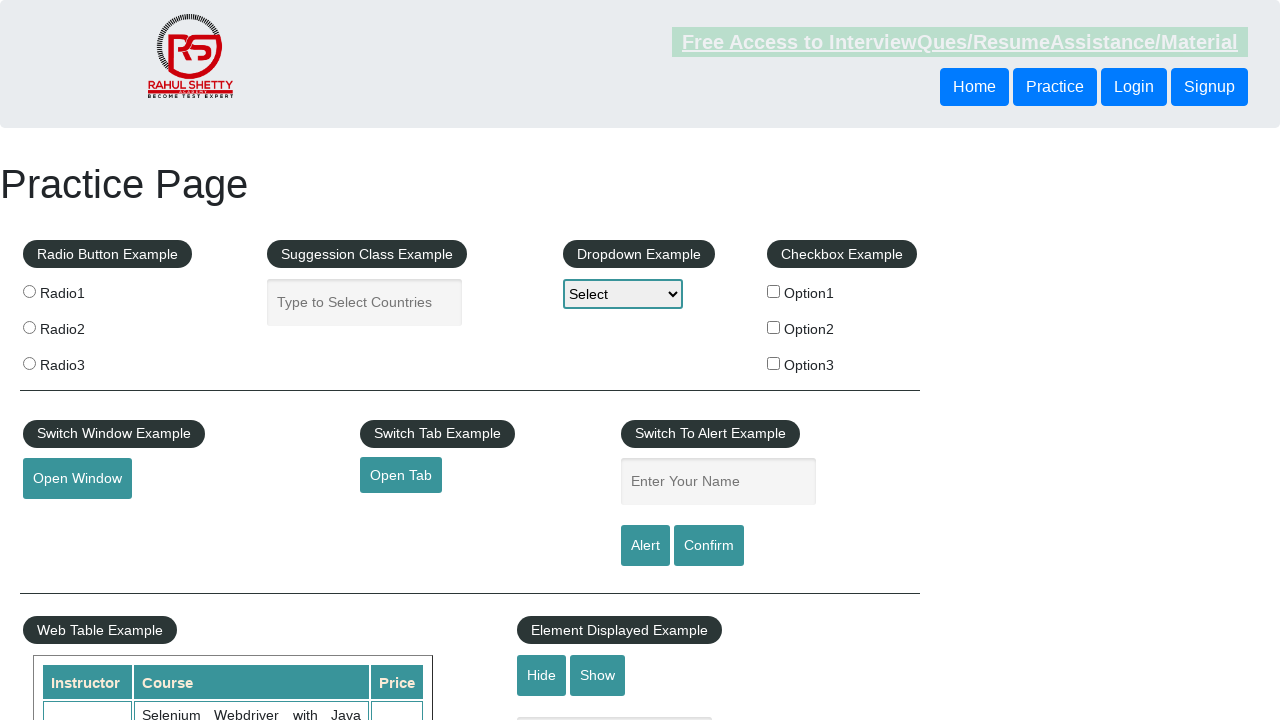

Navigated back to previous page
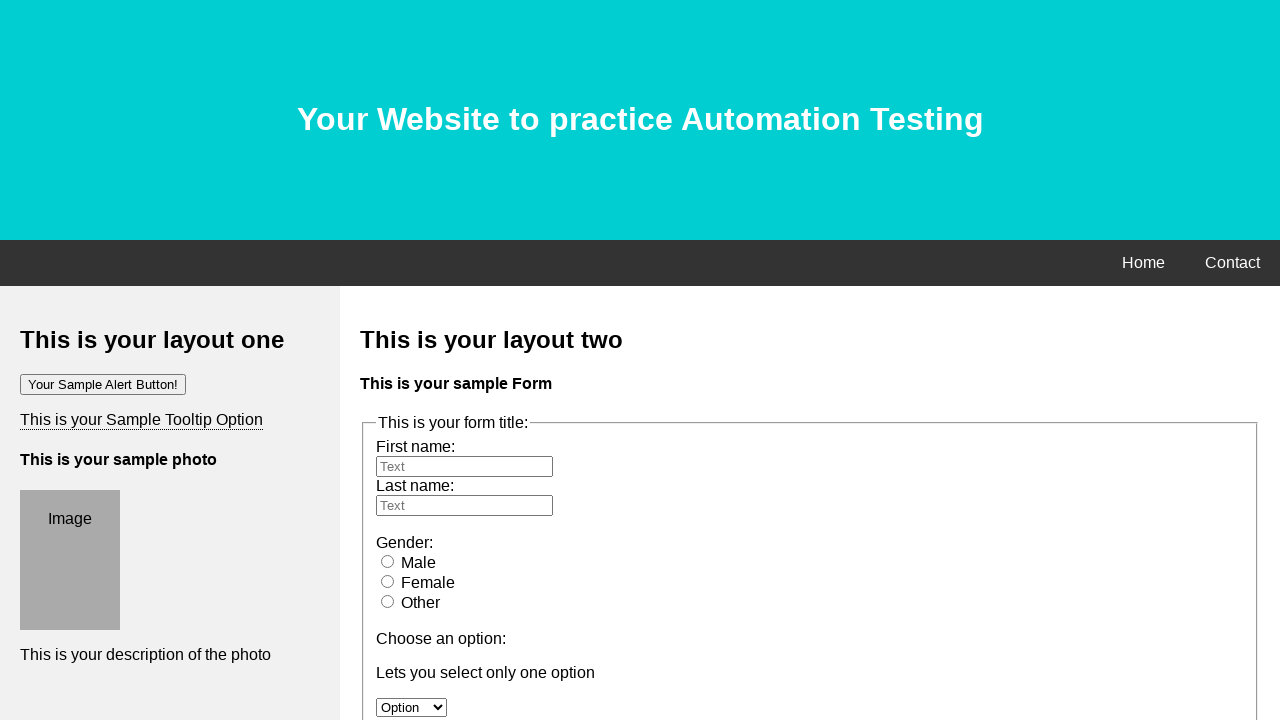

Navigated forward to AutomationPractice page
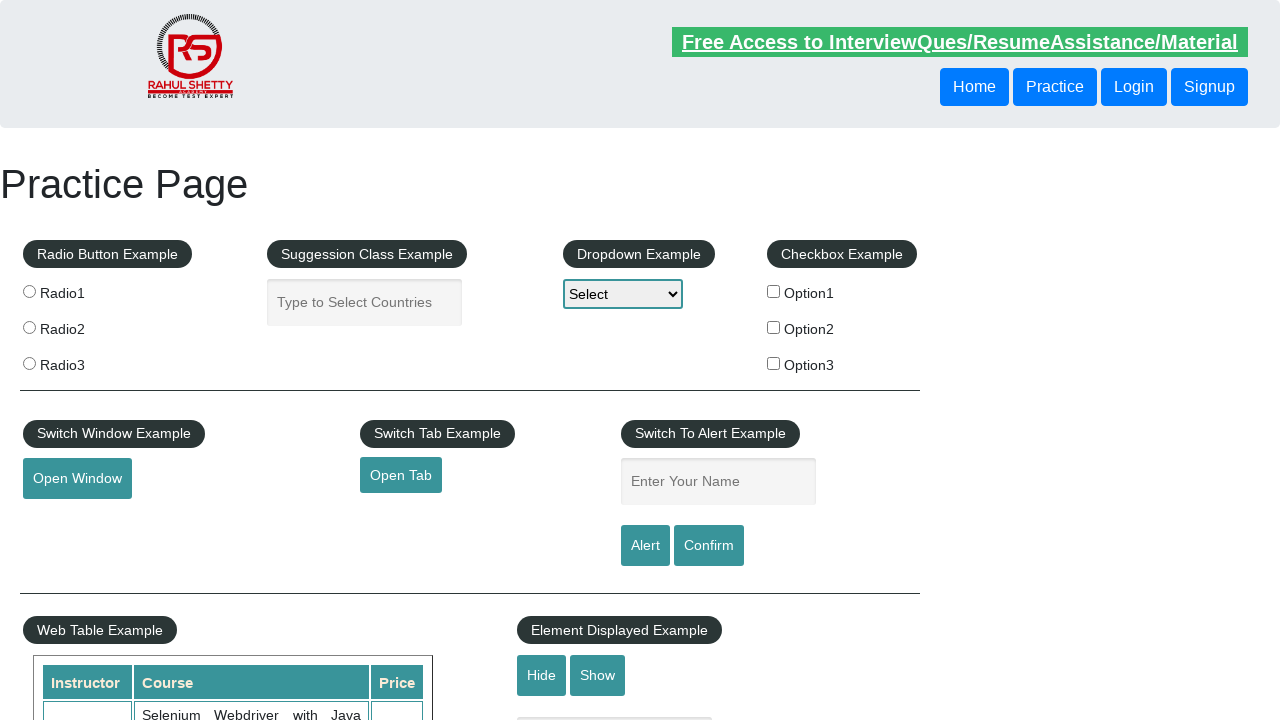

Refreshed the current page
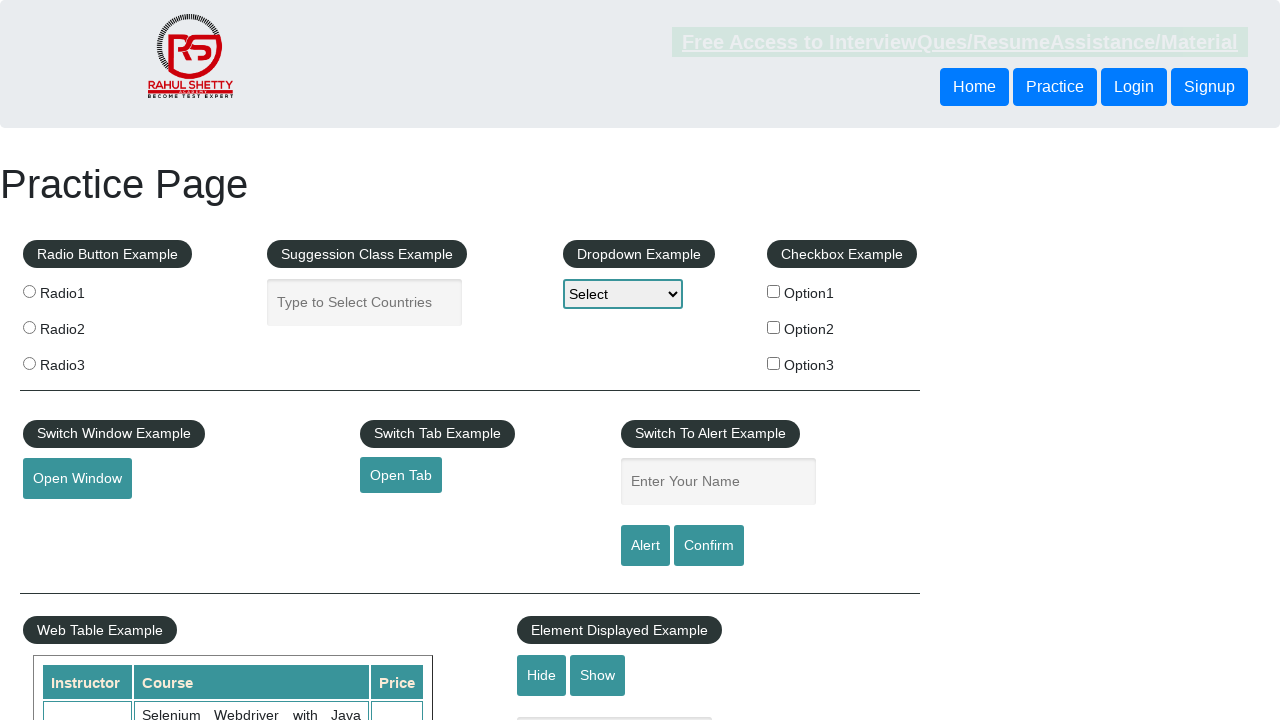

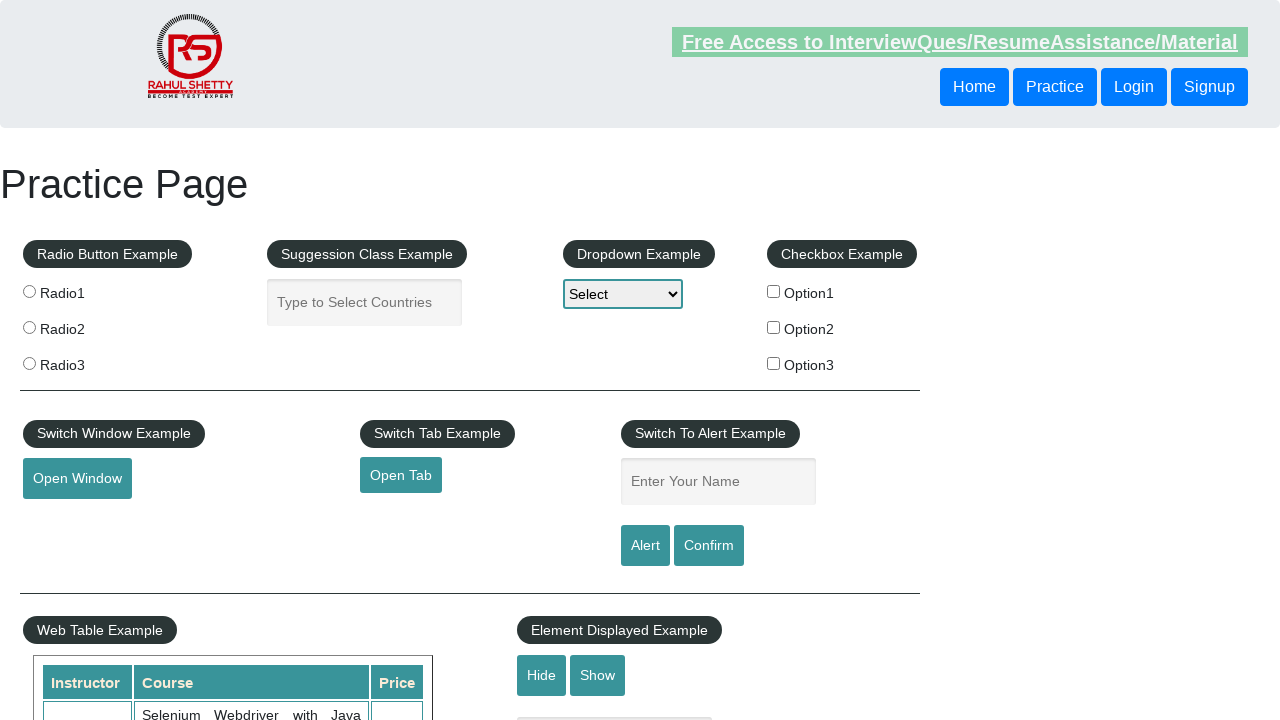